Tests the readonly input field on Selenium web form by clicking on it

Starting URL: https://www.selenium.dev/selenium/web/web-form.html

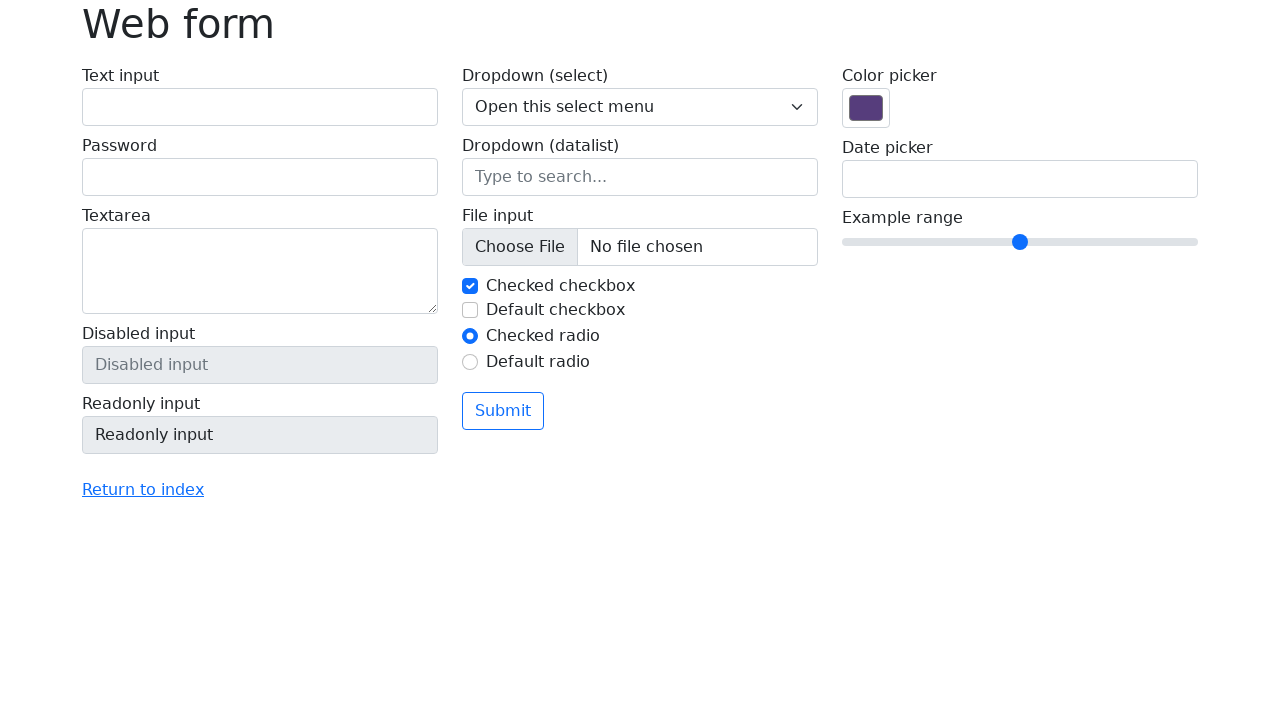

Navigated to Selenium web form page
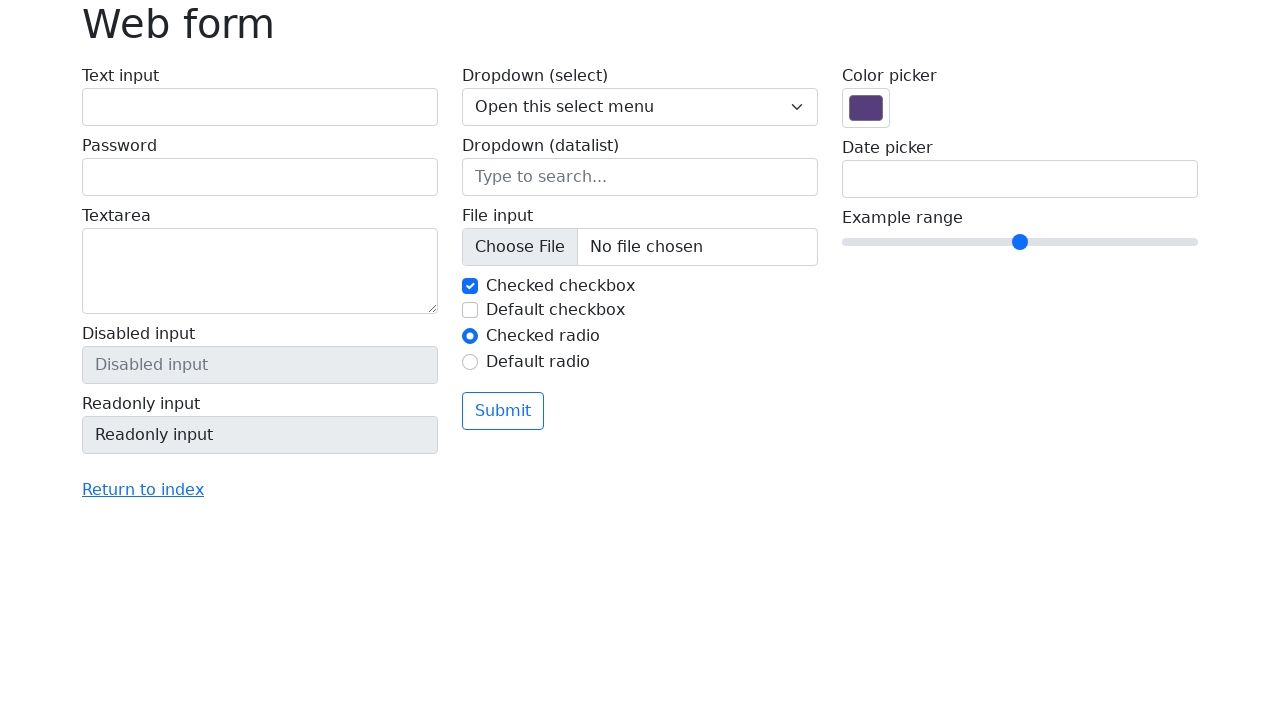

Clicked on readonly input field at (260, 435) on input[name='my-readonly']
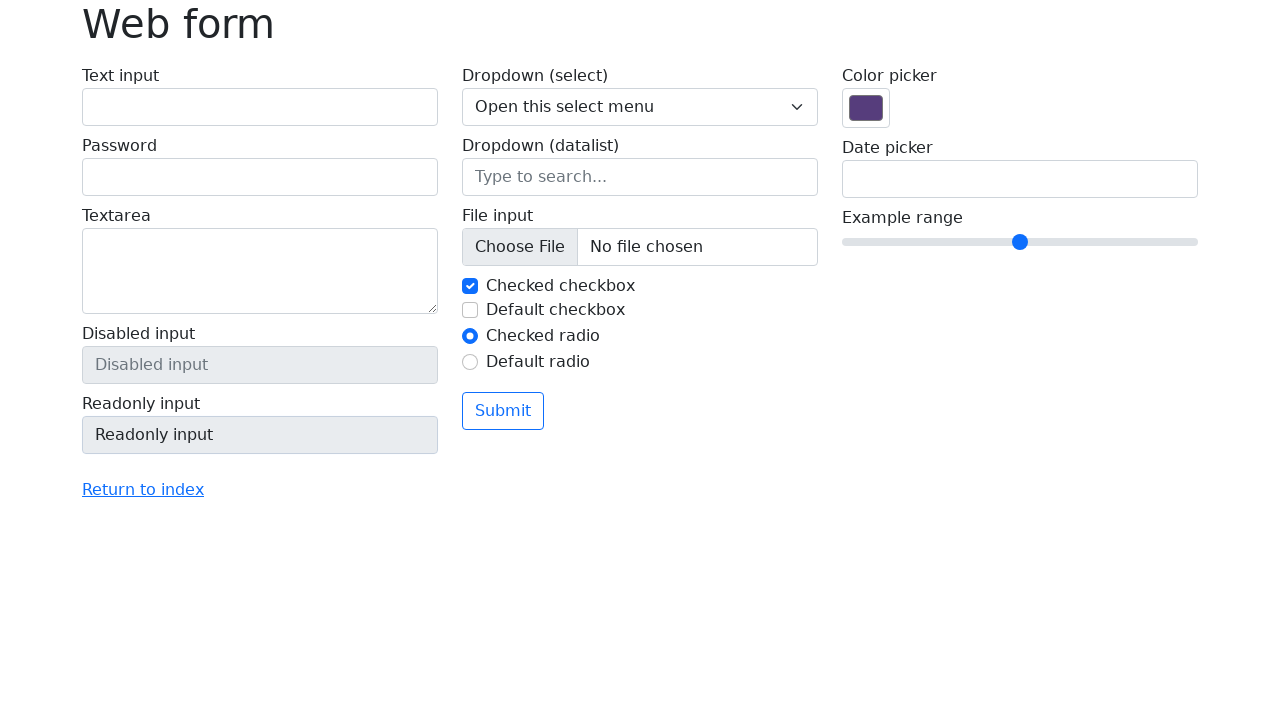

Verified readonly input field element exists
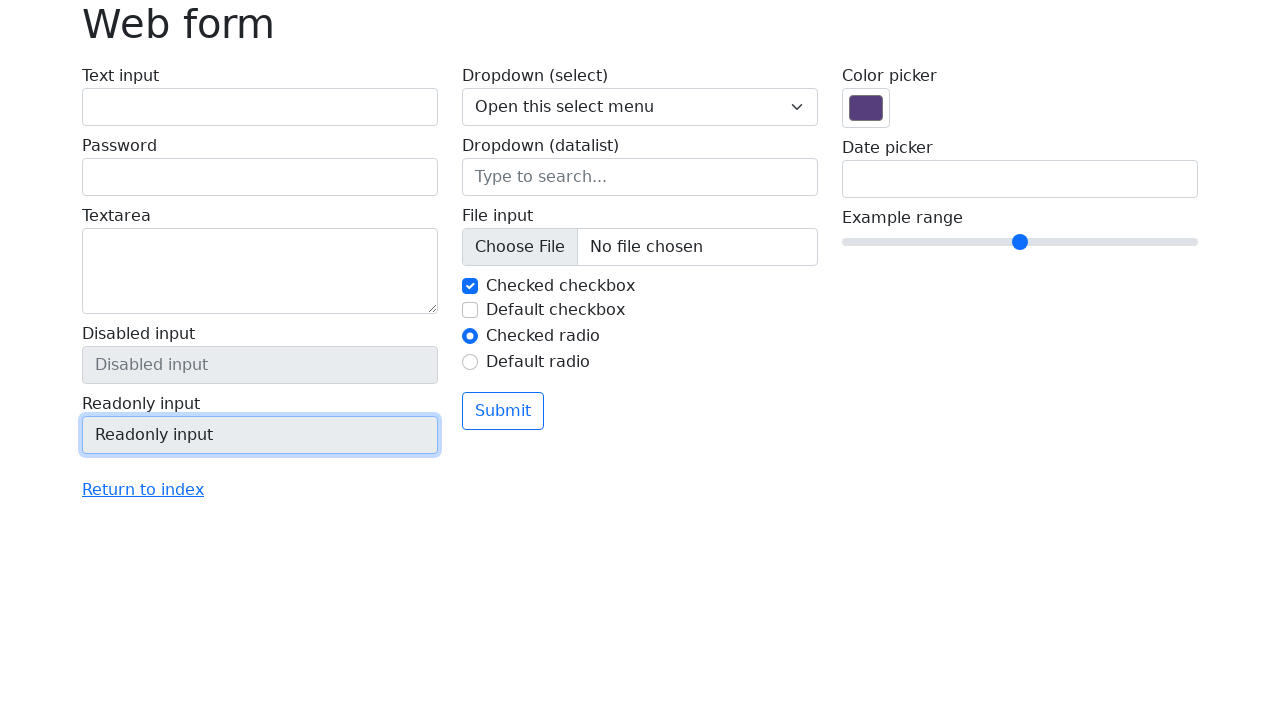

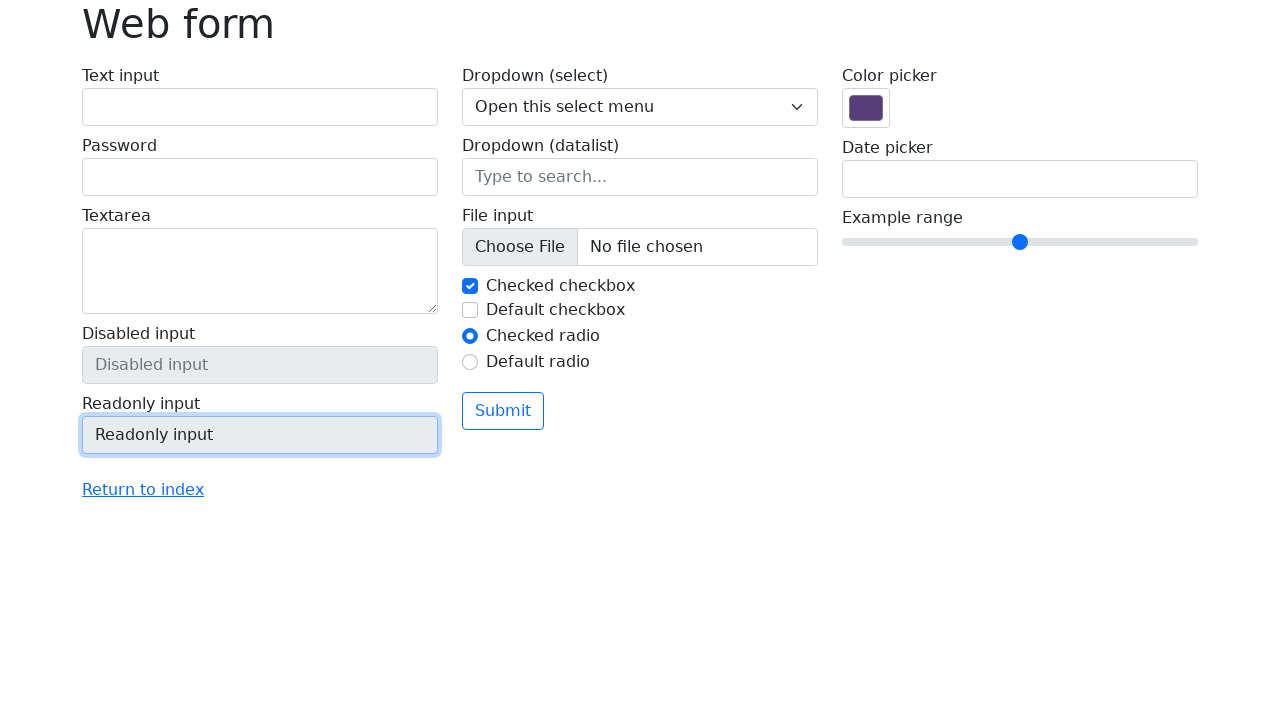